Tests clicking on various contact and social media links on the contact page, including email link, address link, and social media images.

Starting URL: https://karigorproduction.com/contact

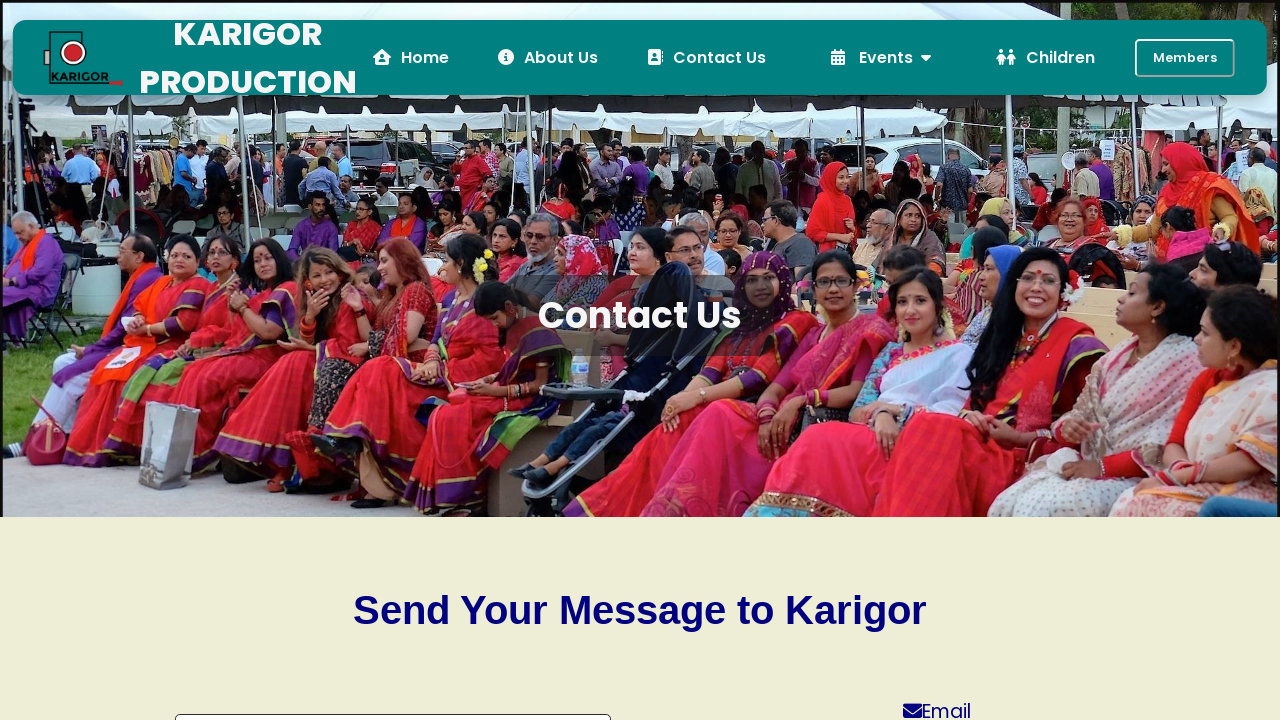

Clicked on contact email link at (937, 361) on #contact_email
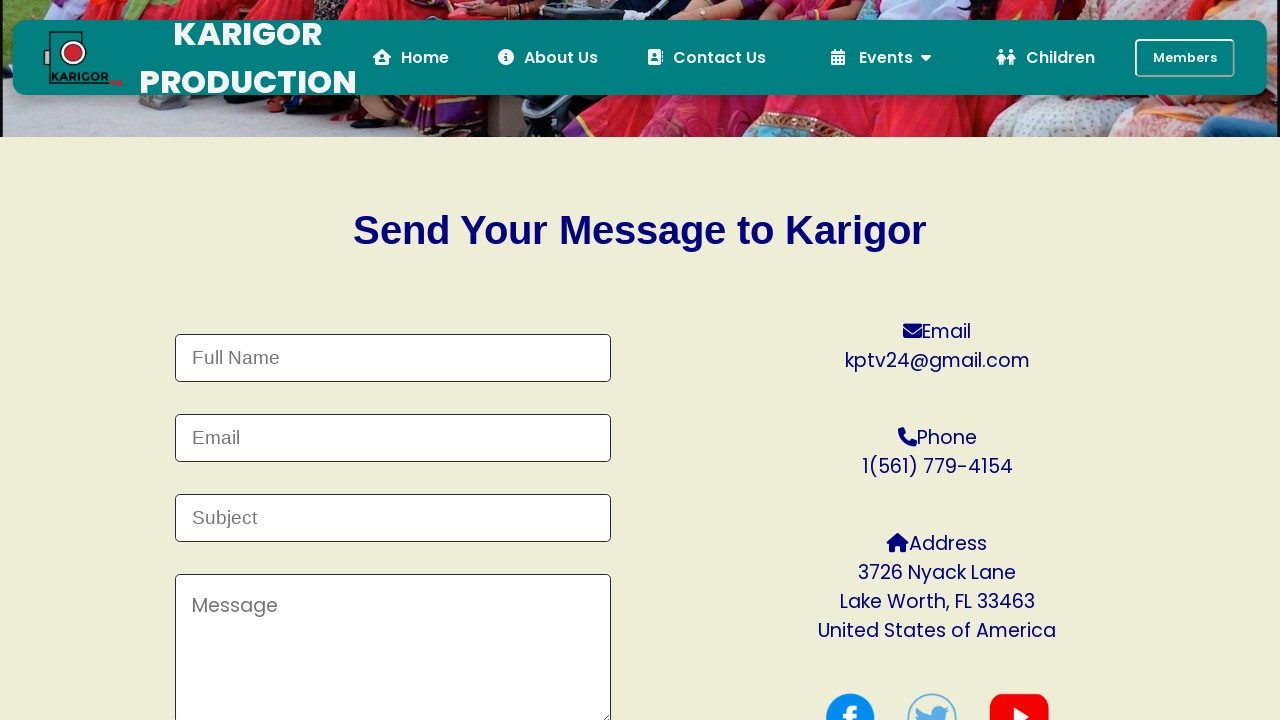

Waited 2 seconds for page response after email link click
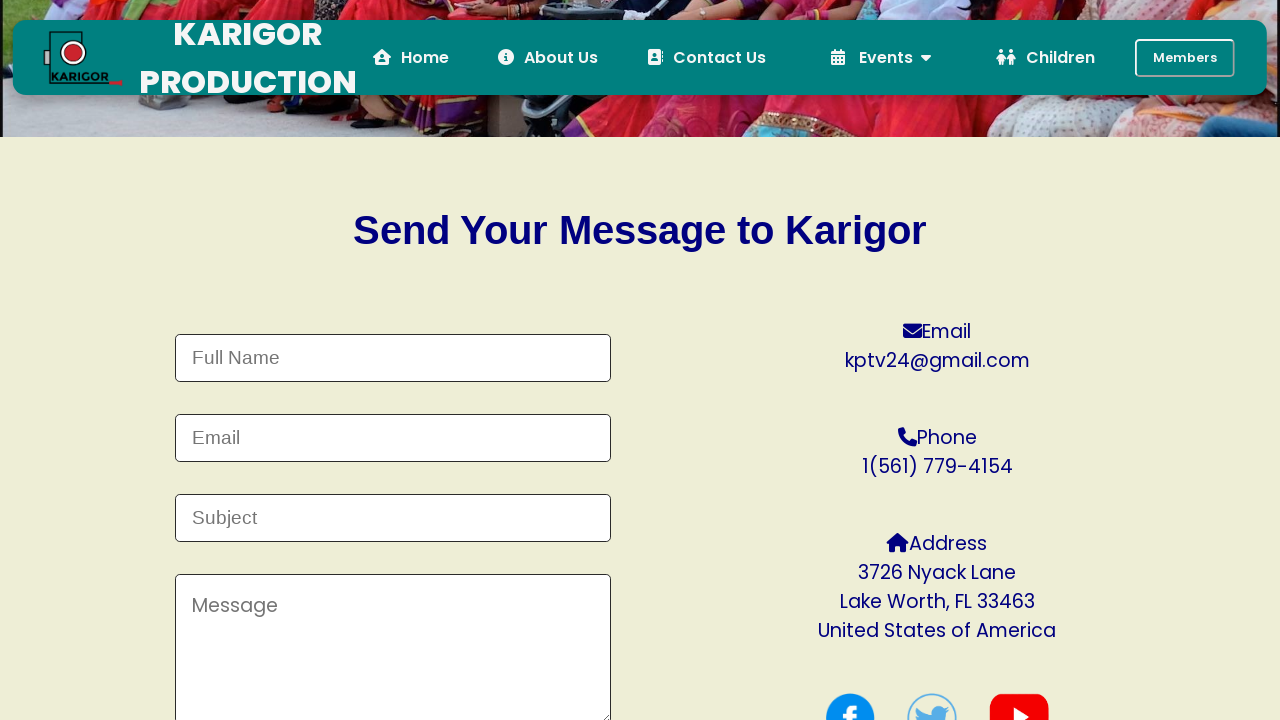

Clicked on address link at (937, 573) on #address-link
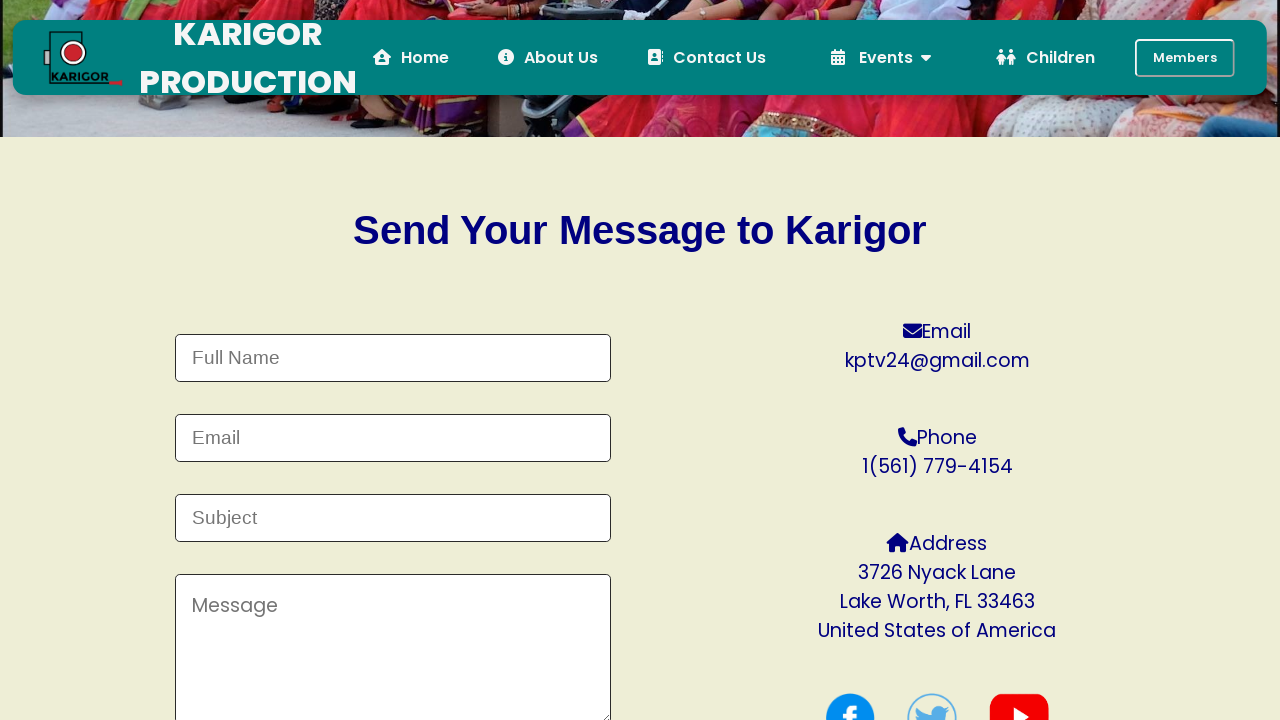

Clicked on first social media image at (850, 695) on #root > div > div:nth-child(3) > div > div > section:nth-child(4) > a:nth-child(
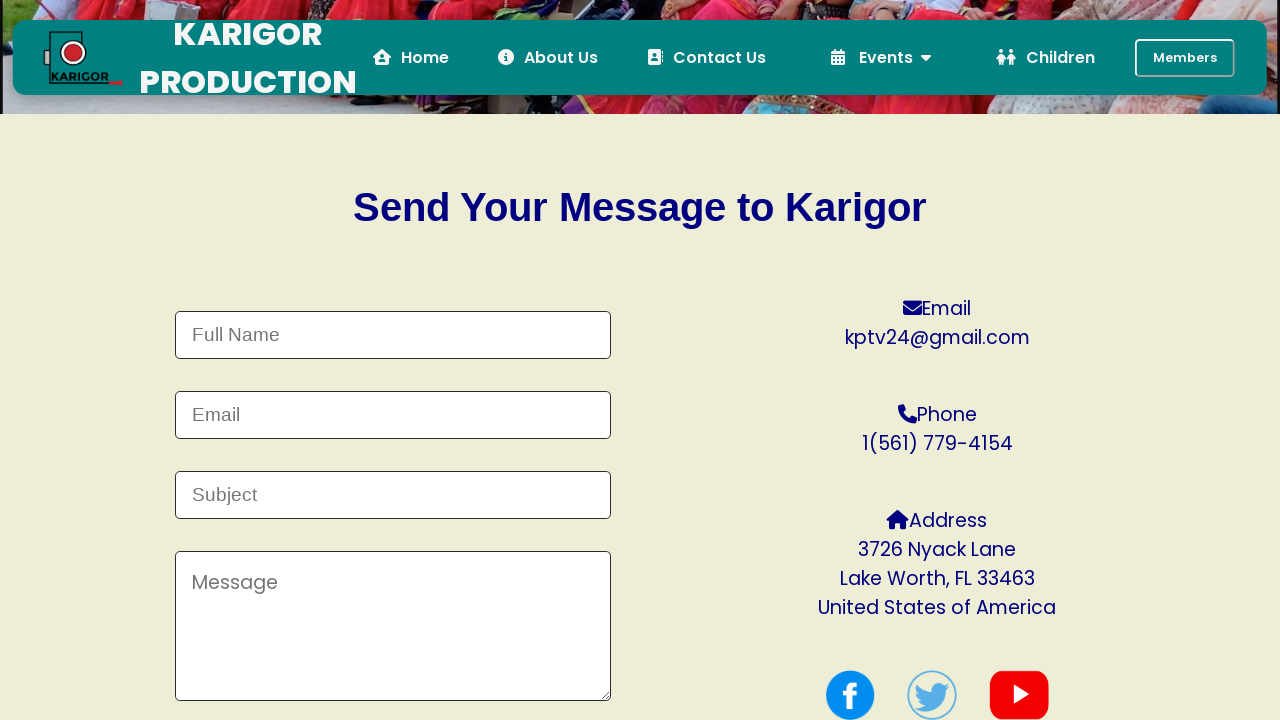

Waited 2 seconds for page response after first social media image click
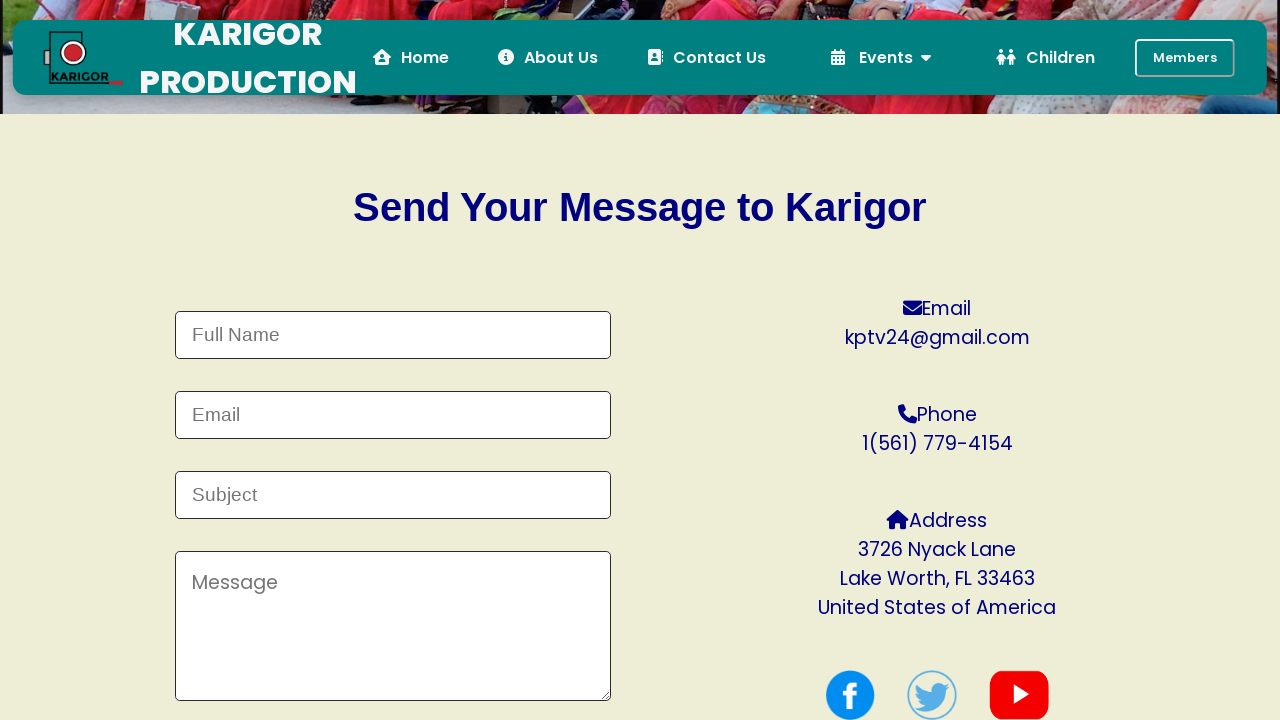

Clicked on third social media image at (1019, 695) on #root > div > div:nth-child(3) > div > div > section:nth-child(4) > a:nth-child(
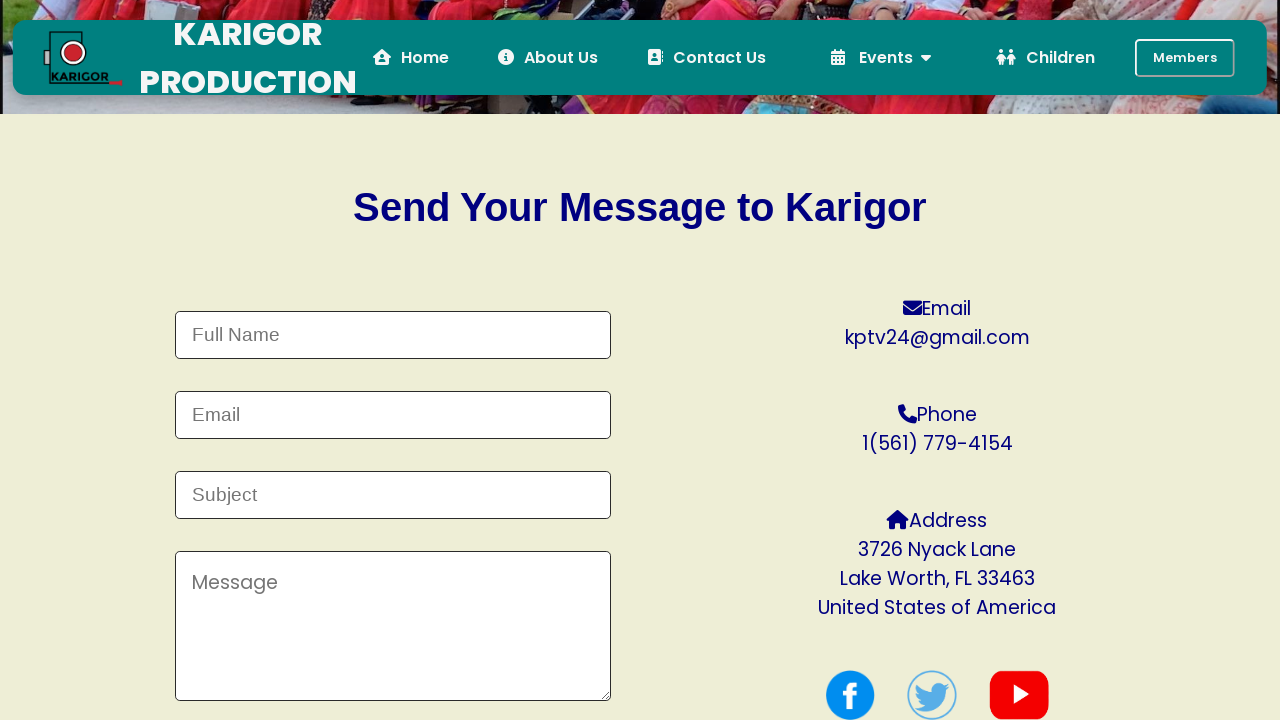

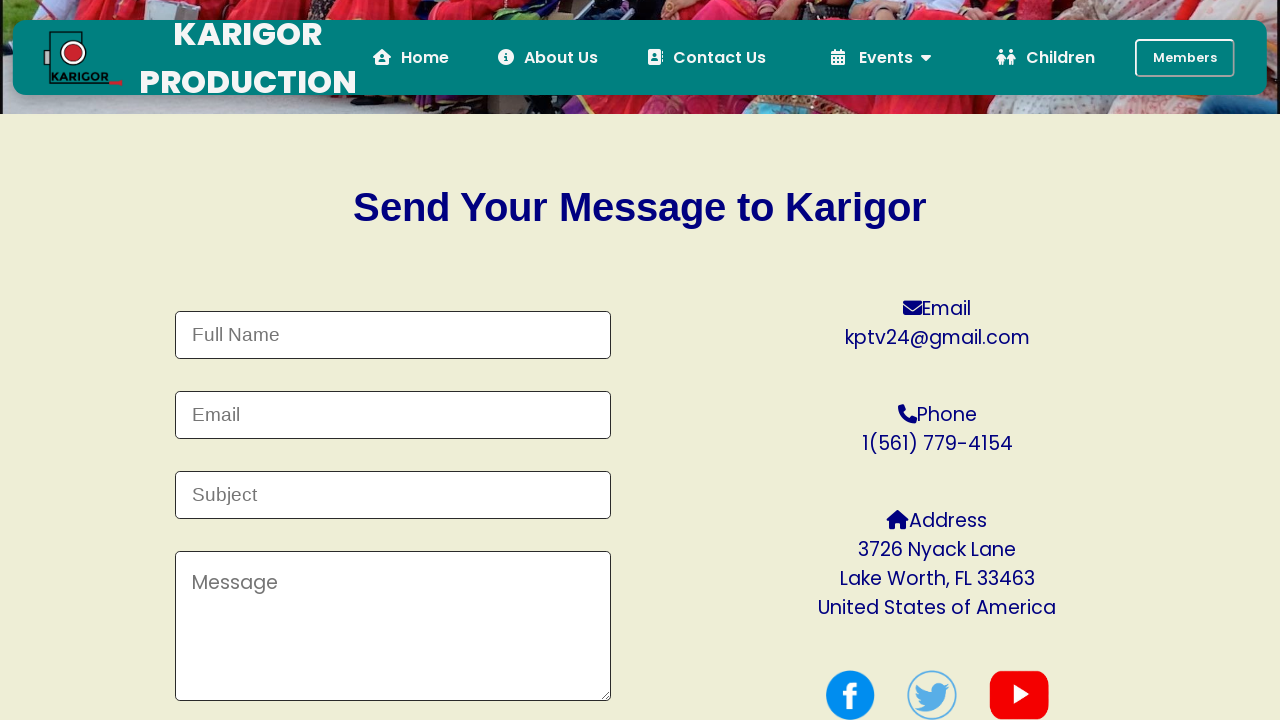